Tests changing color picker values using JavaScript to red, green, and blue

Starting URL: https://bonigarcia.dev/selenium-webdriver-java/web-form.html

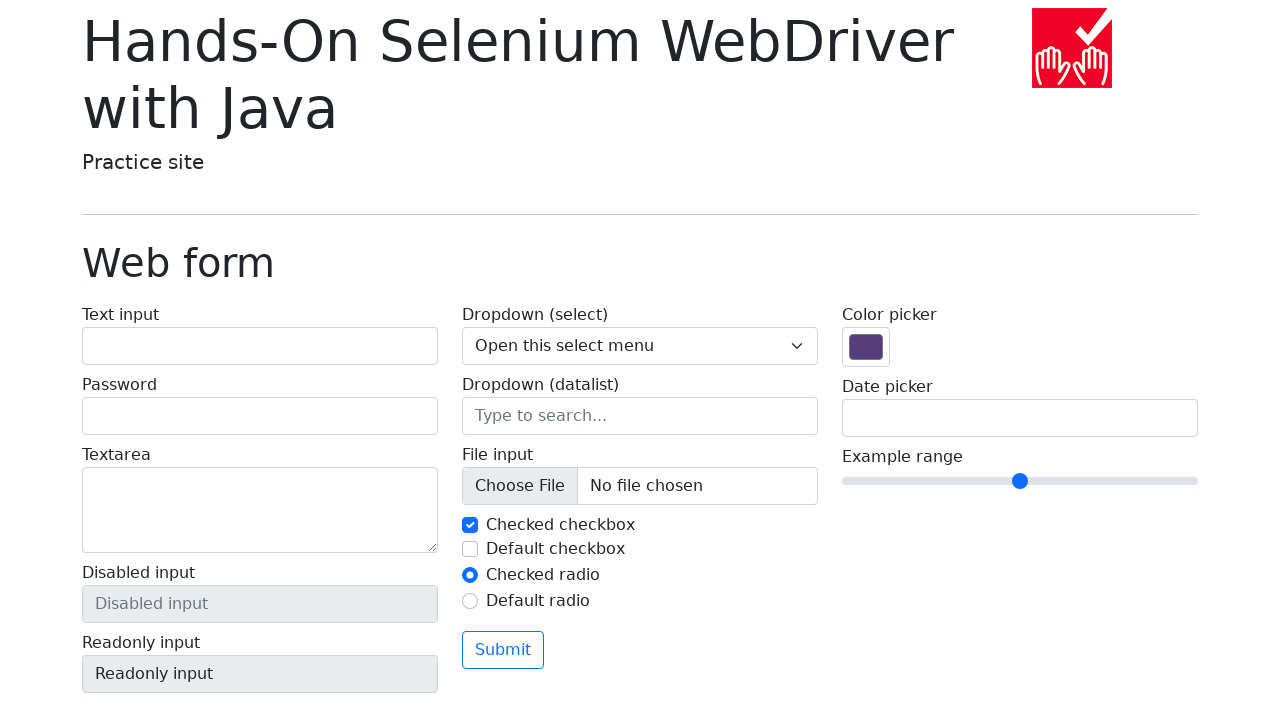

Set color picker value to red (#ff0000) using JavaScript
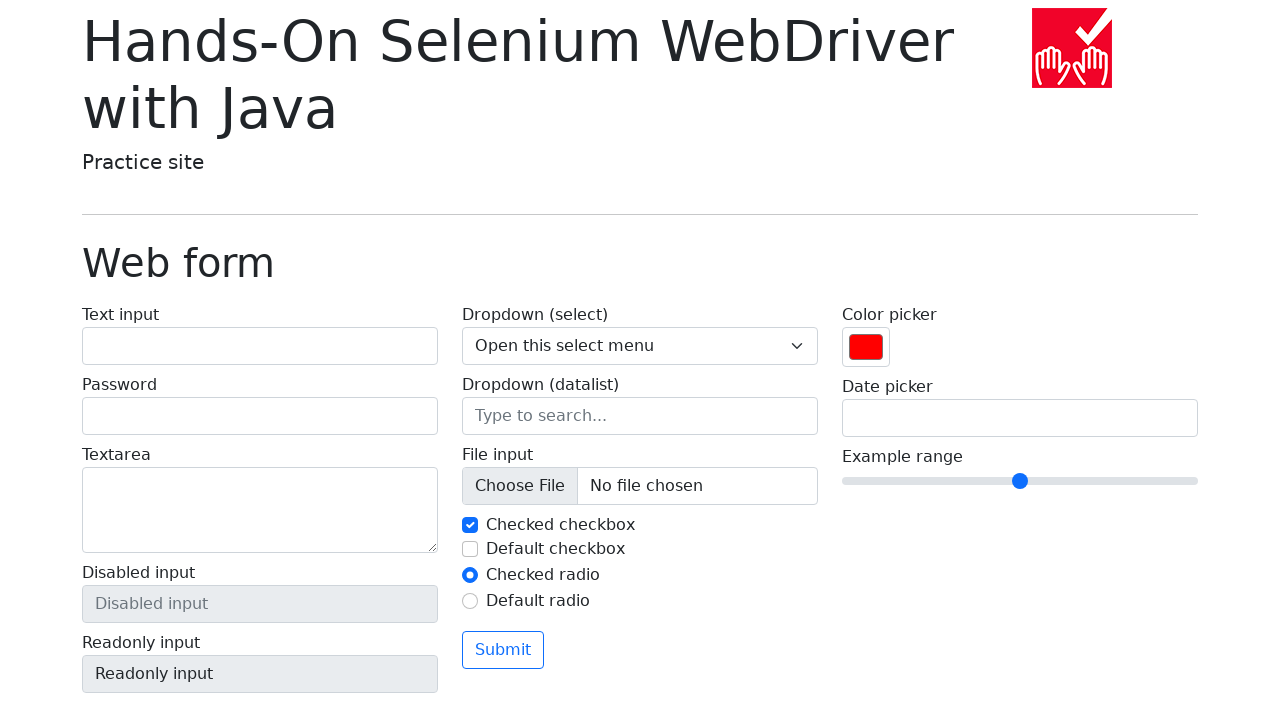

Verified color picker value is red (#ff0000)
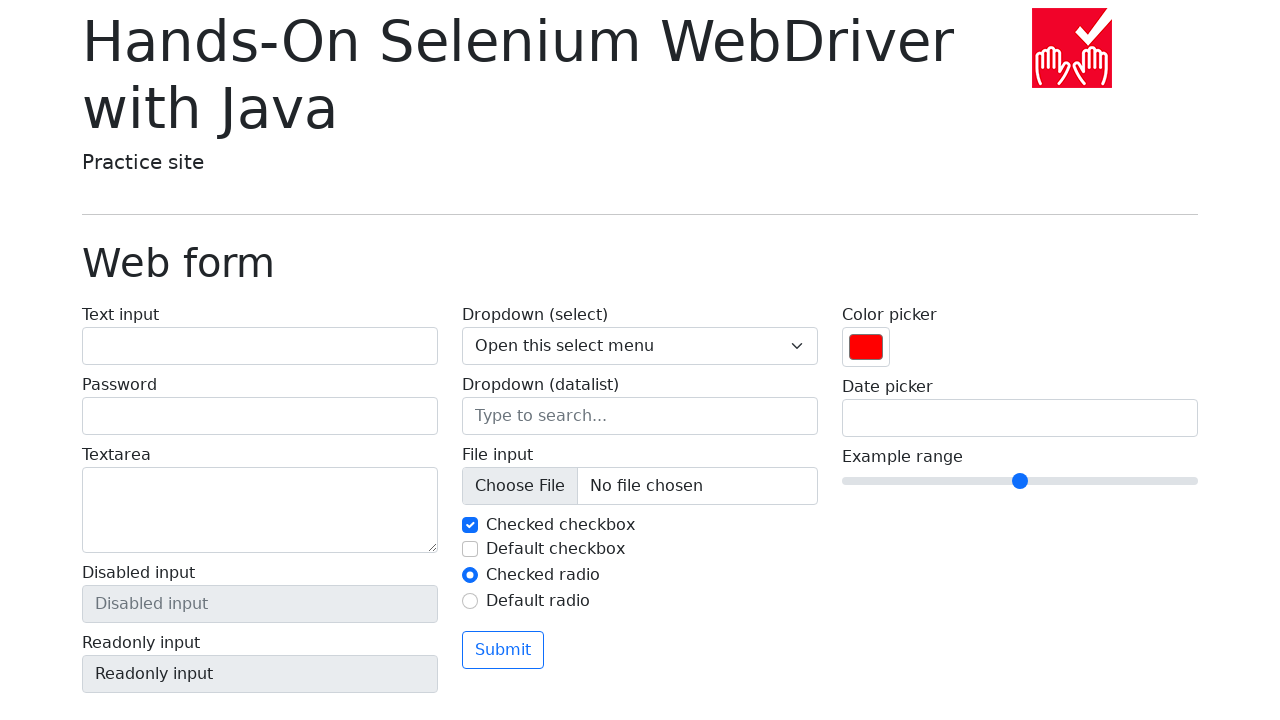

Set color picker value to green (#00ff00) using JavaScript
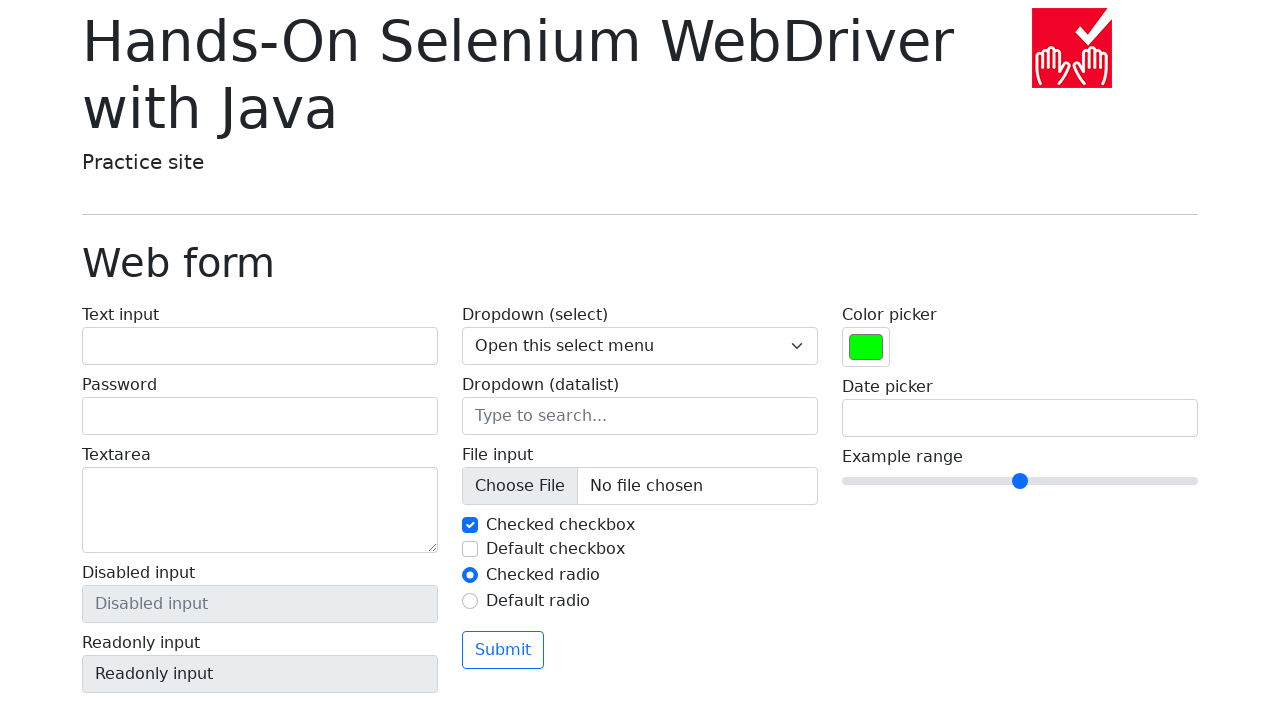

Verified color picker value is green (#00ff00)
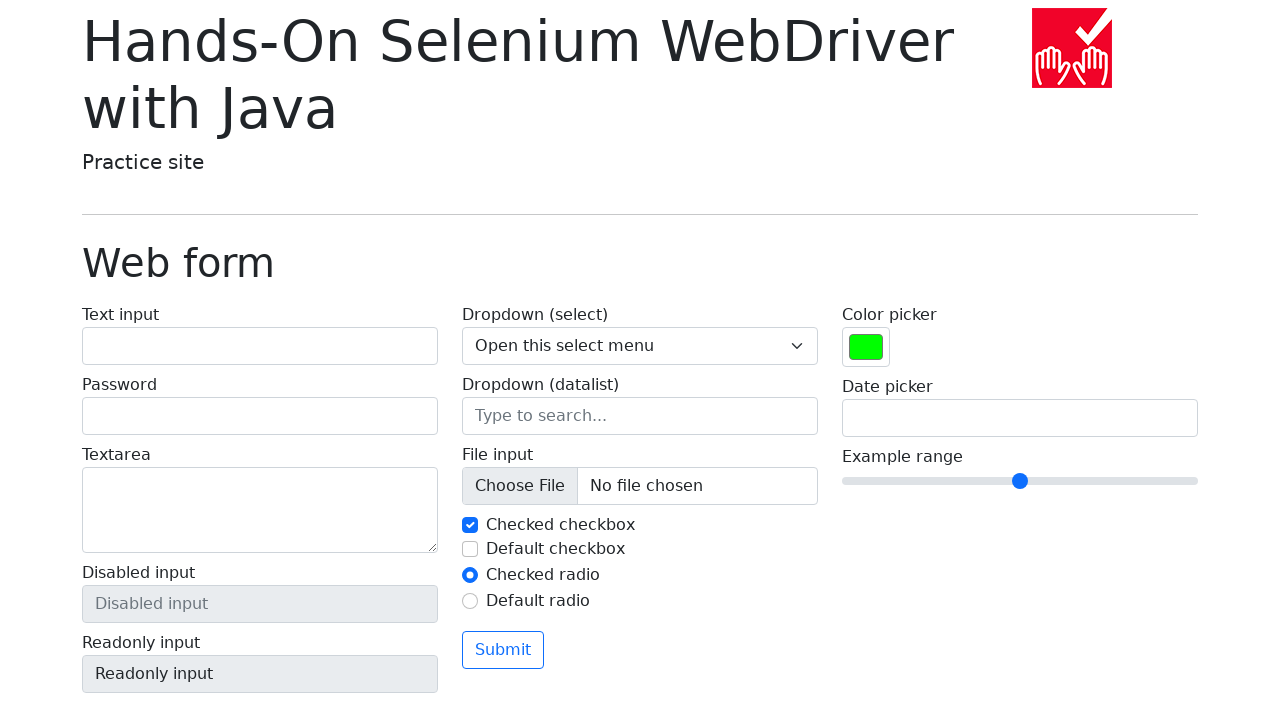

Set color picker value to blue (#0000ff) using JavaScript
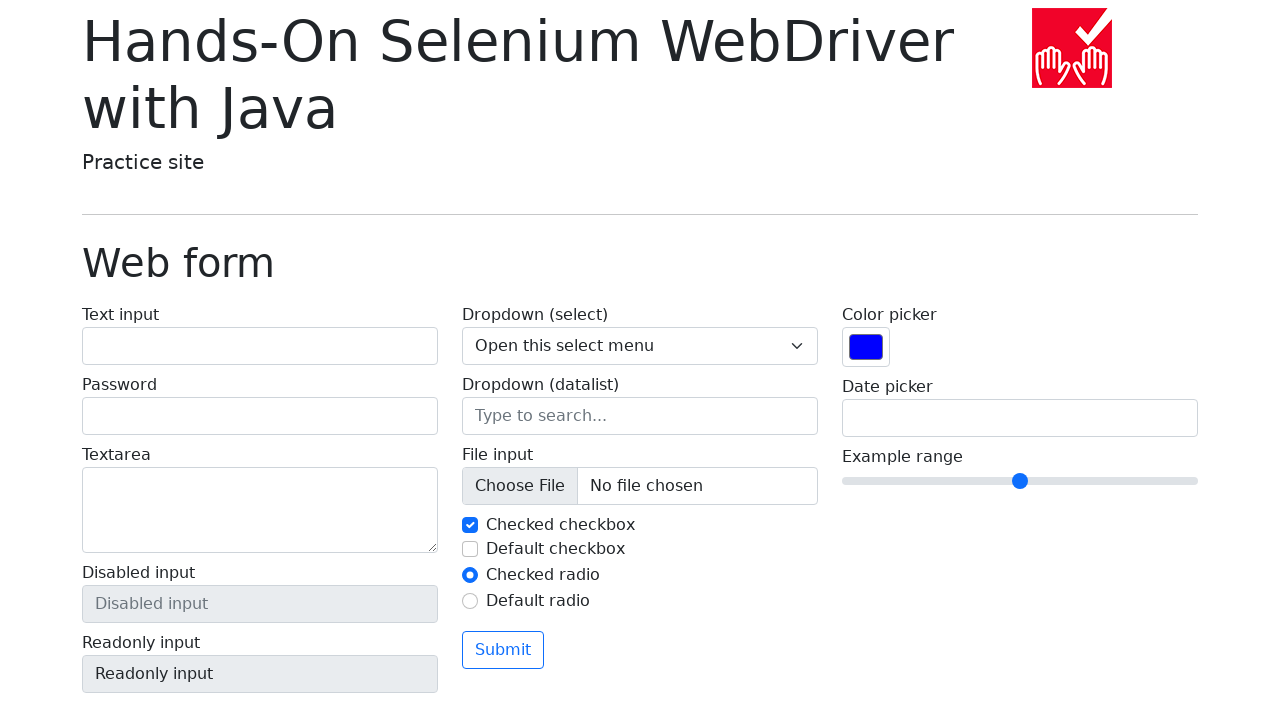

Verified color picker value is blue (#0000ff)
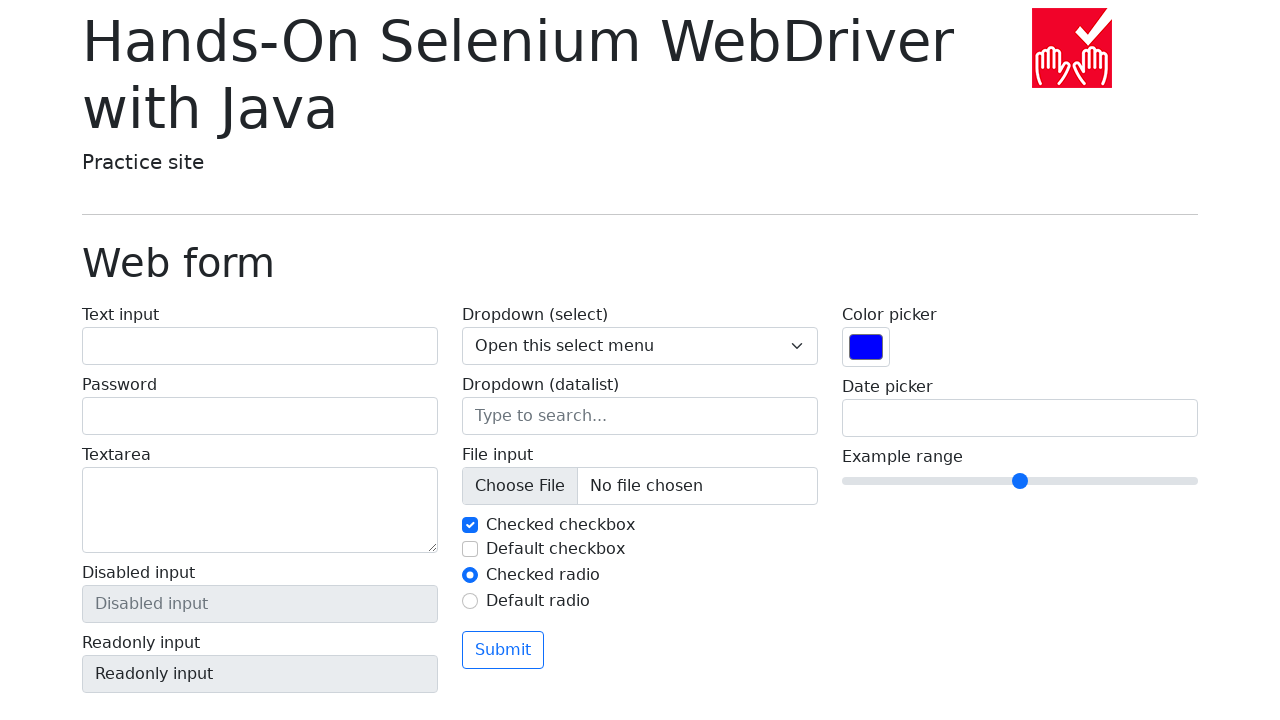

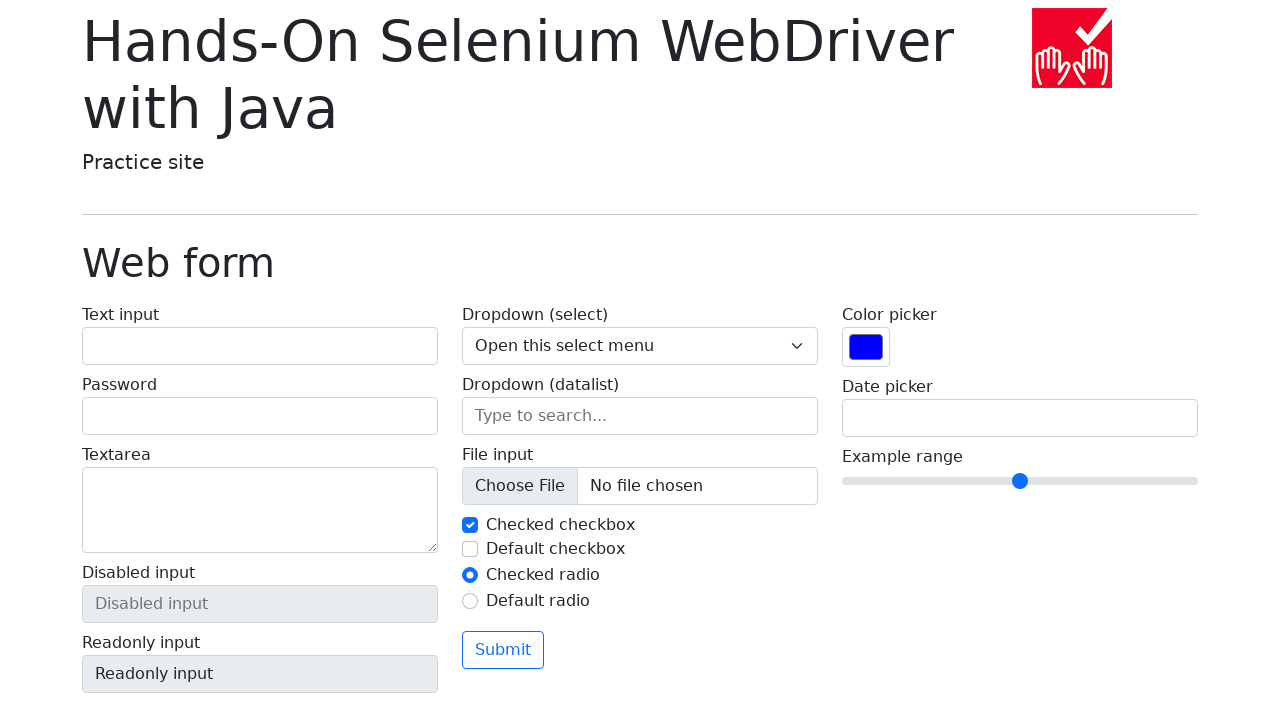